Tests browser tab handling by clicking a button that opens a new tab, switching to it, reading content, then switching back

Starting URL: https://demoqa.com/browser-windows

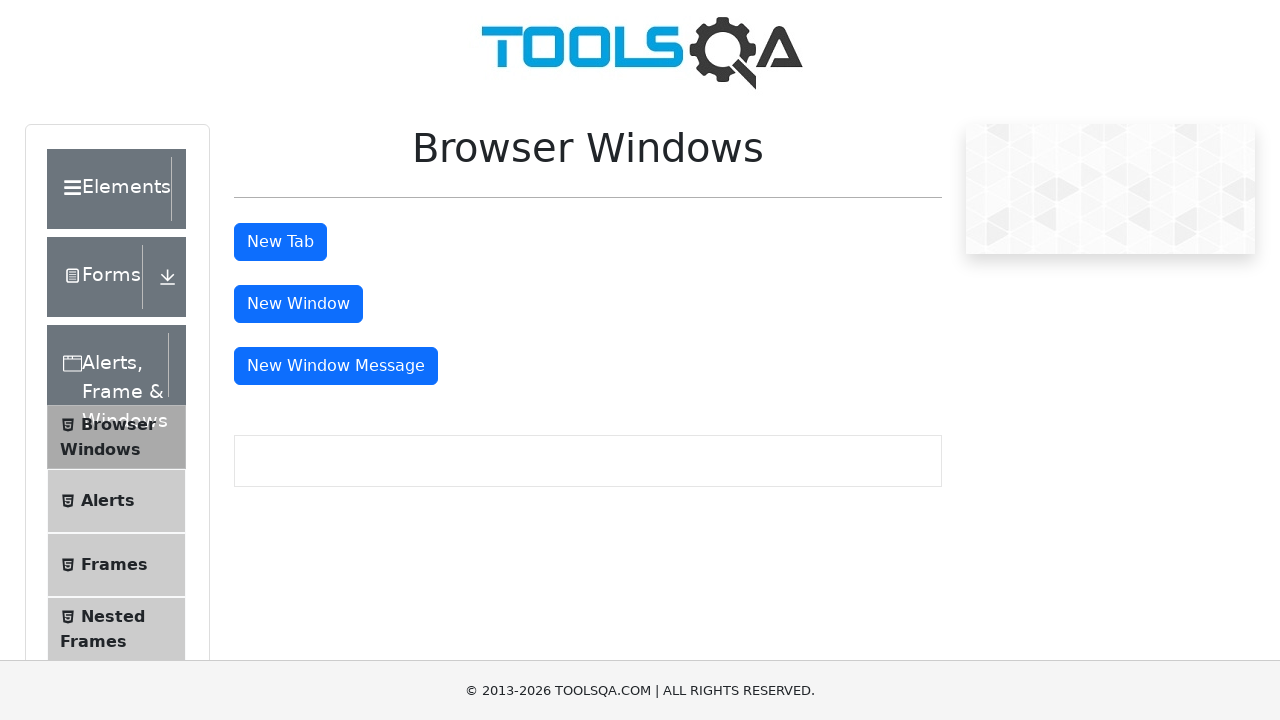

Clicked tab button to open new tab at (280, 242) on #tabButton
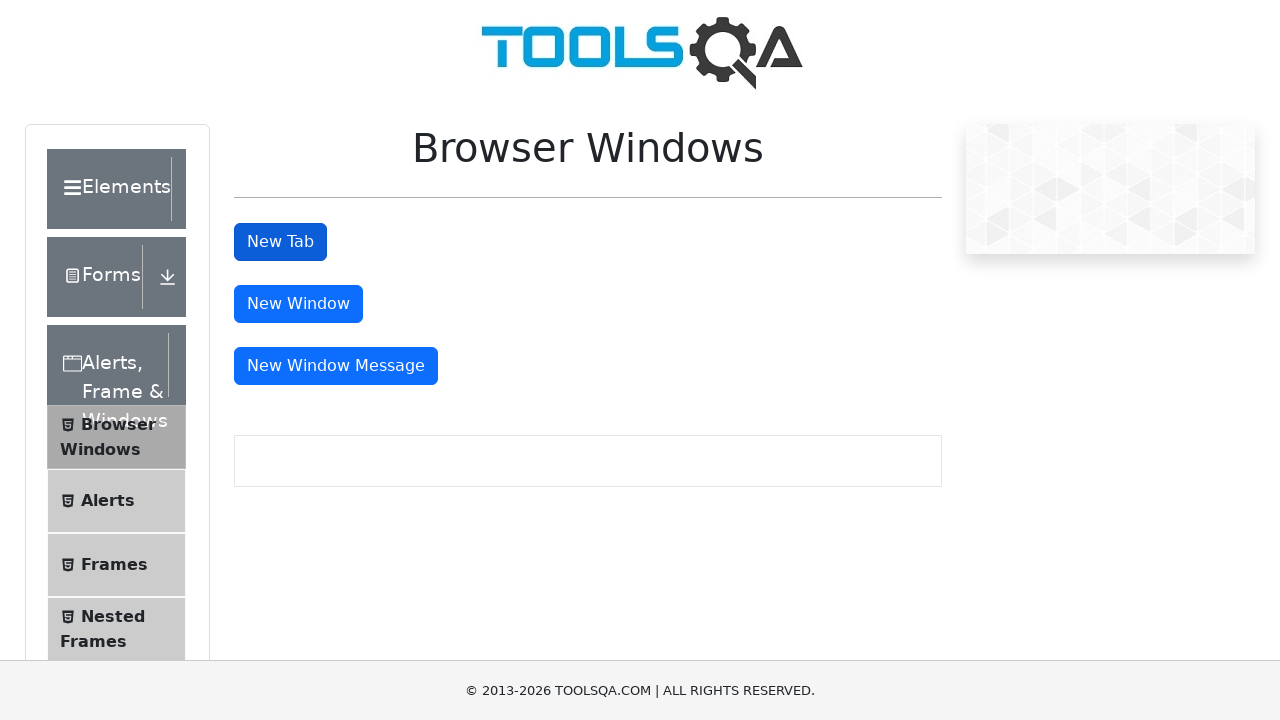

Captured new tab page object
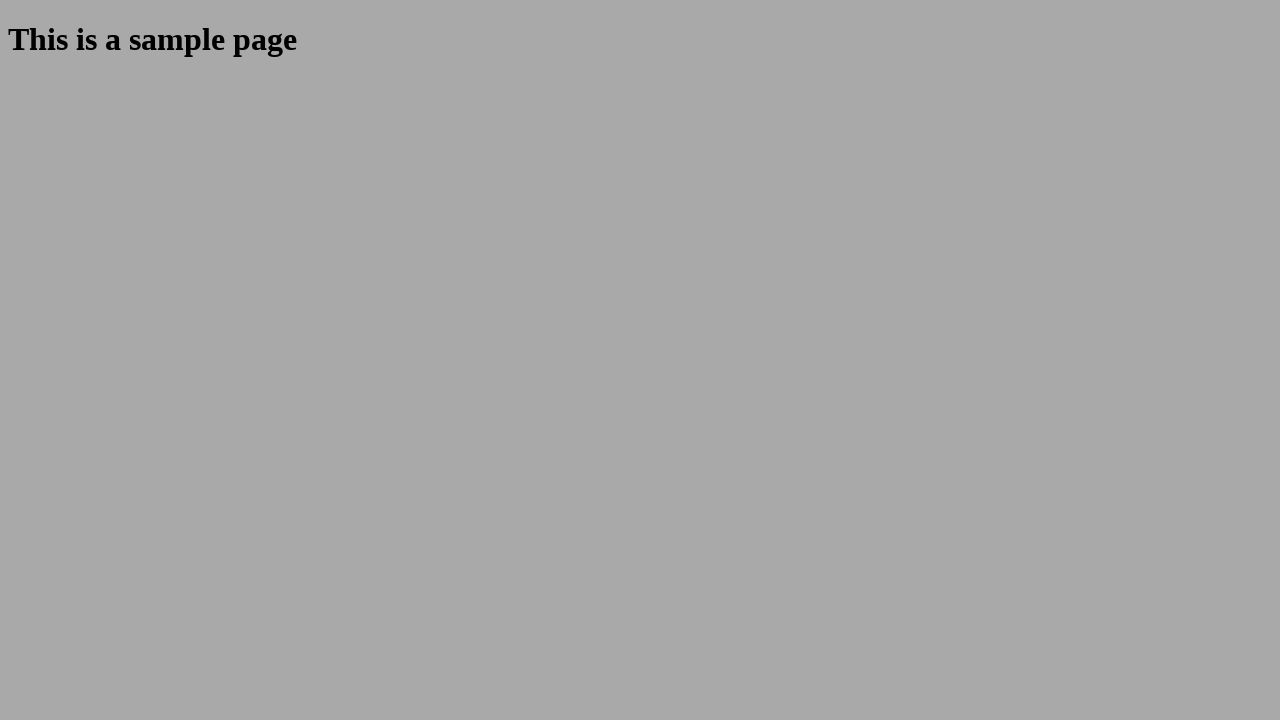

New tab loaded successfully
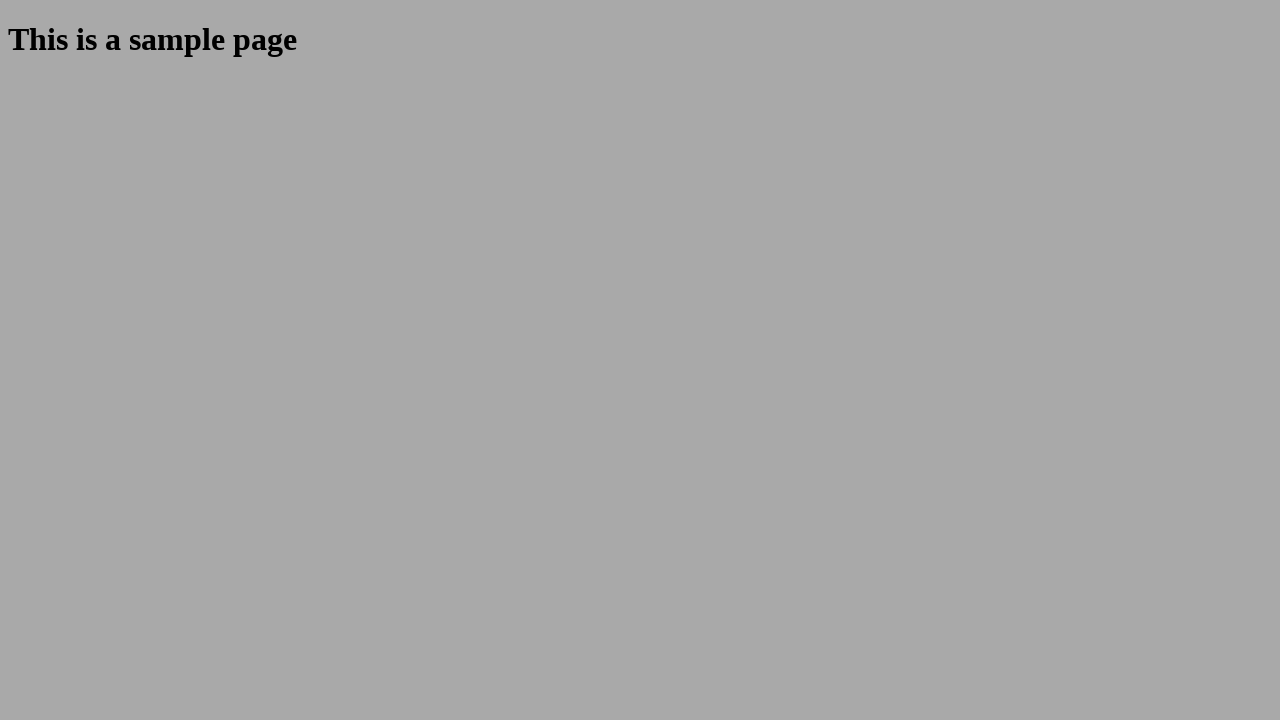

Read content from new tab: 'This is a sample page'
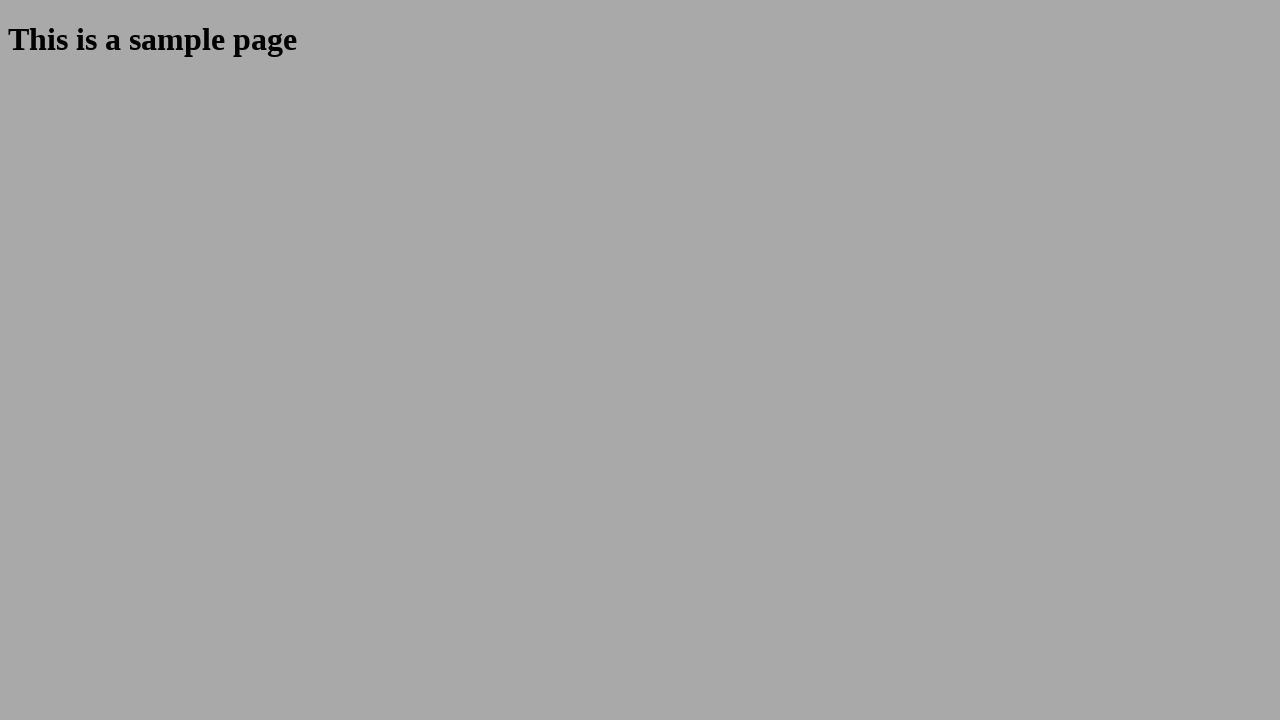

Closed new tab and returned to original tab
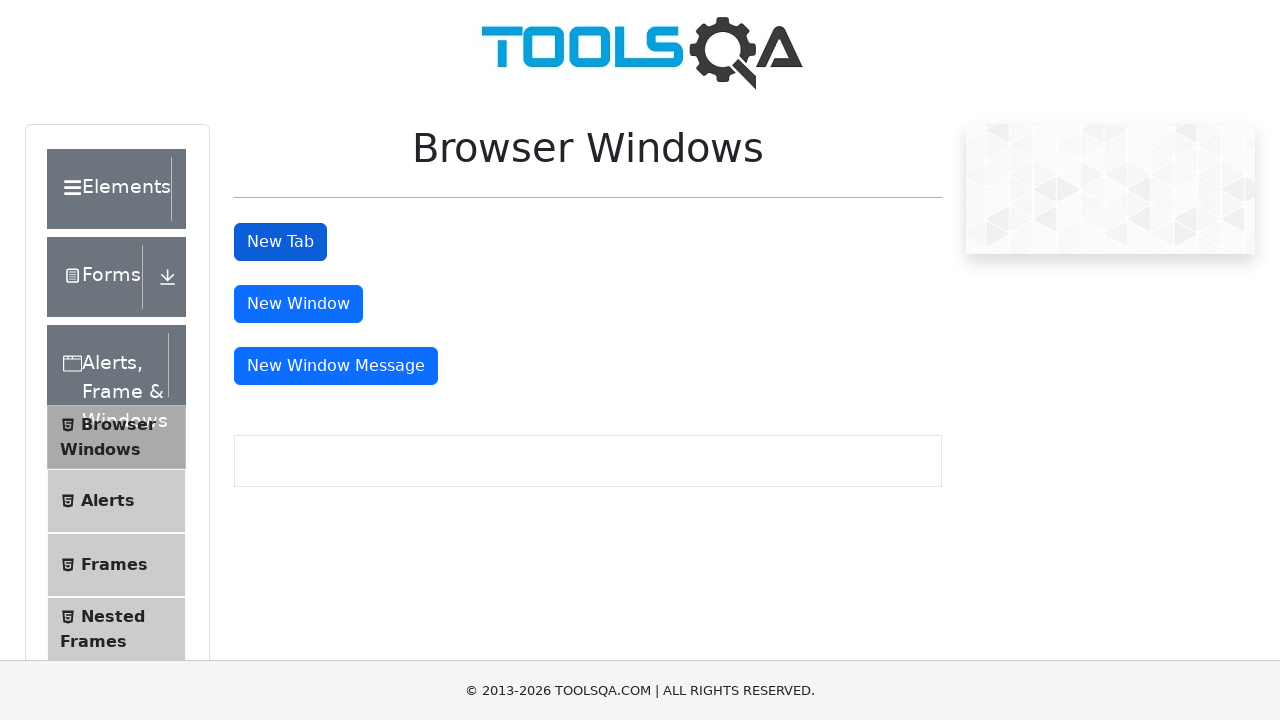

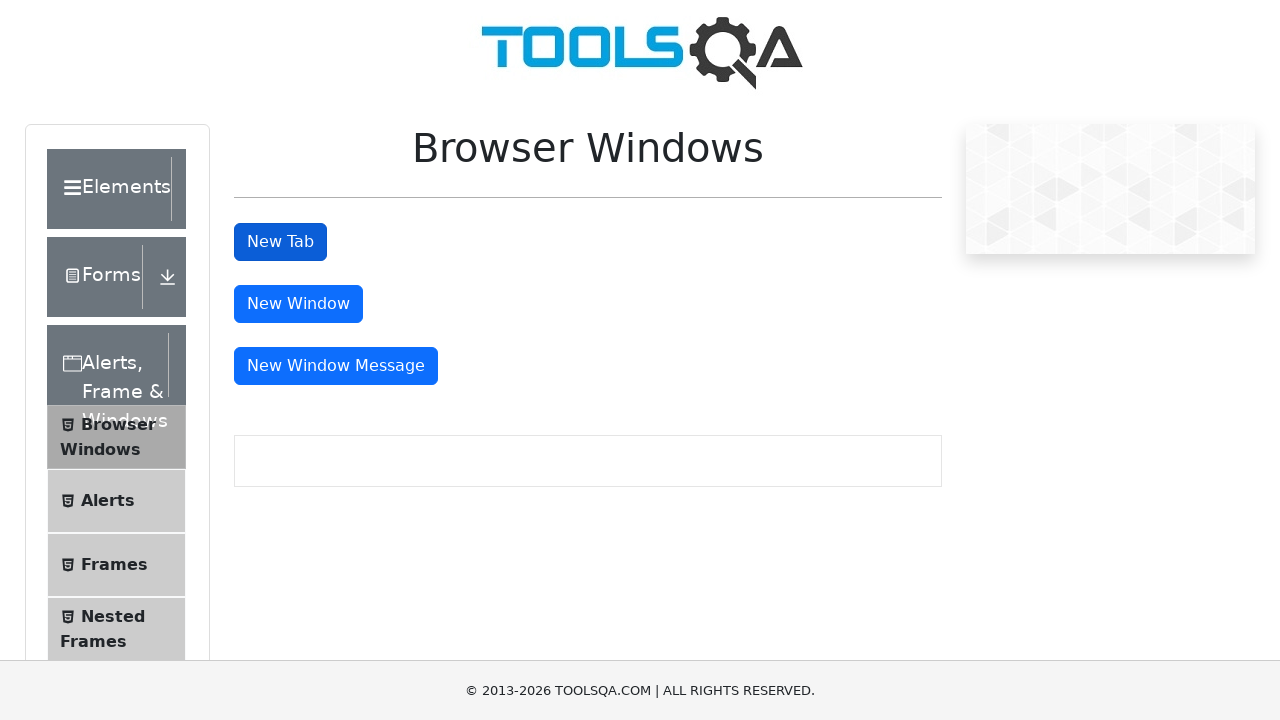